Tests double-click functionality on a button element using Actions class

Starting URL: https://demoqa.com/buttons

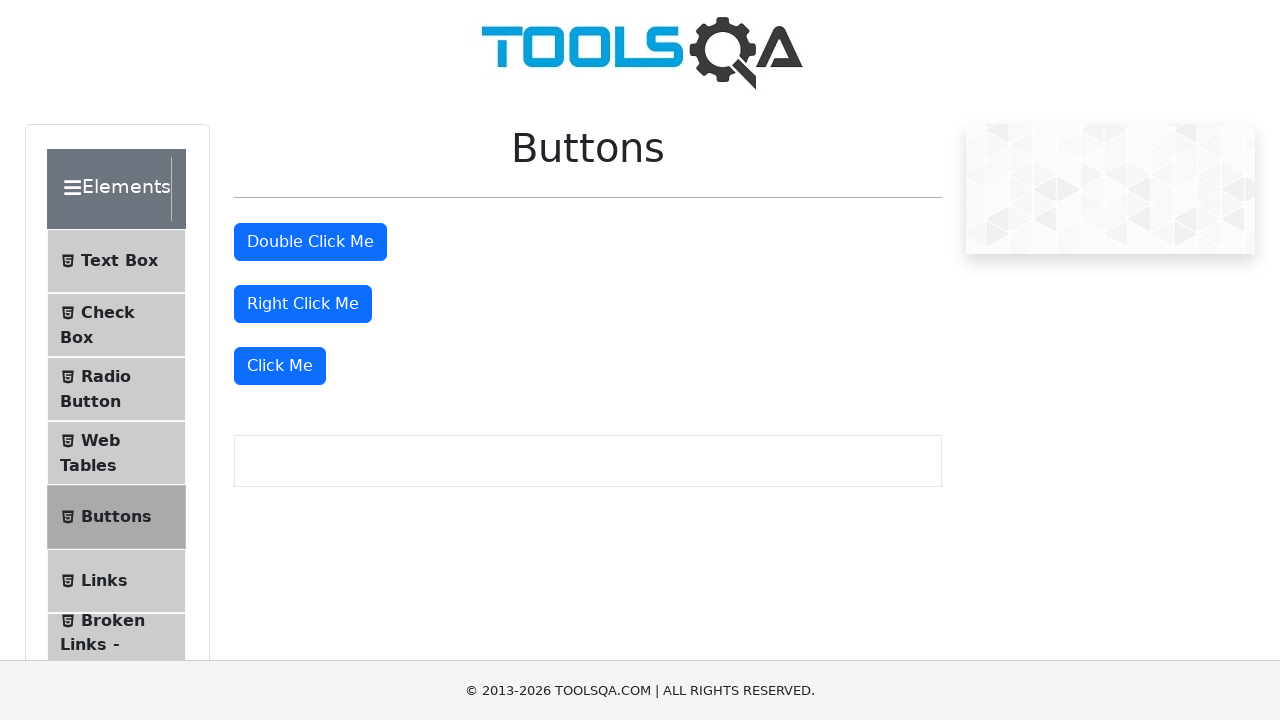

Located the double-click button element
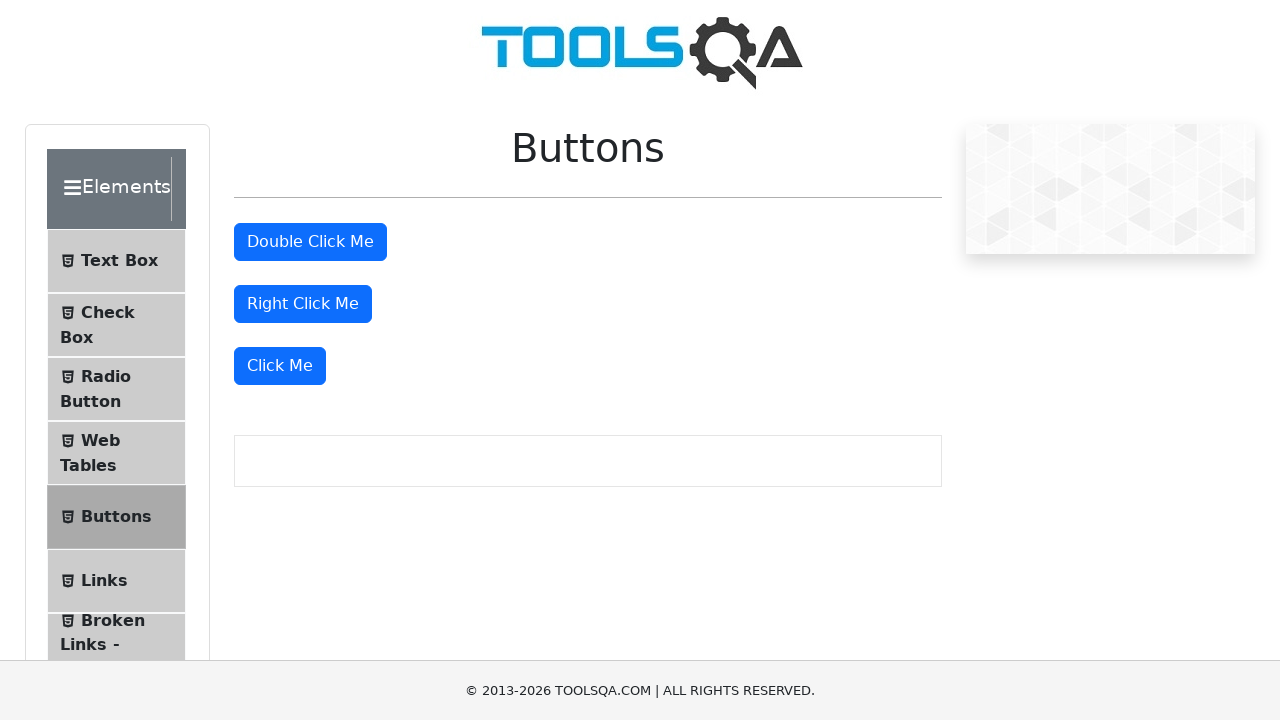

Performed double-click action on the button at (310, 242) on #doubleClickBtn
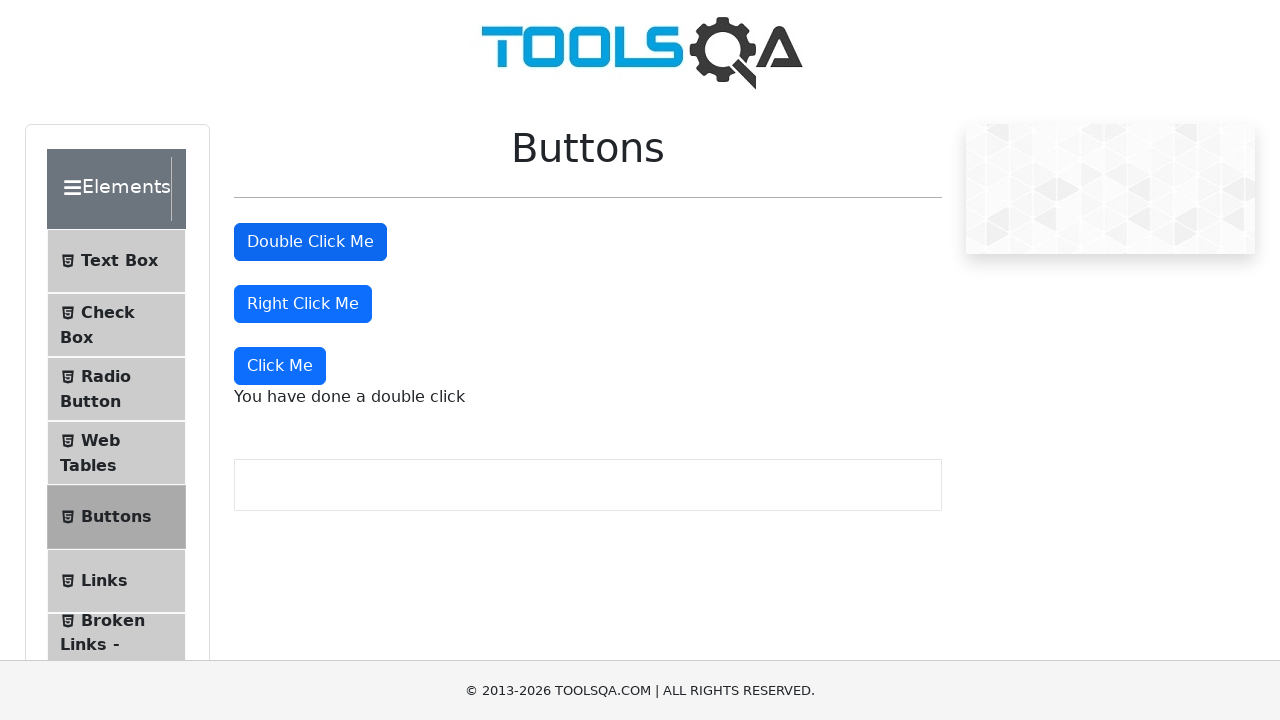

Waited 2 seconds for double-click result to display
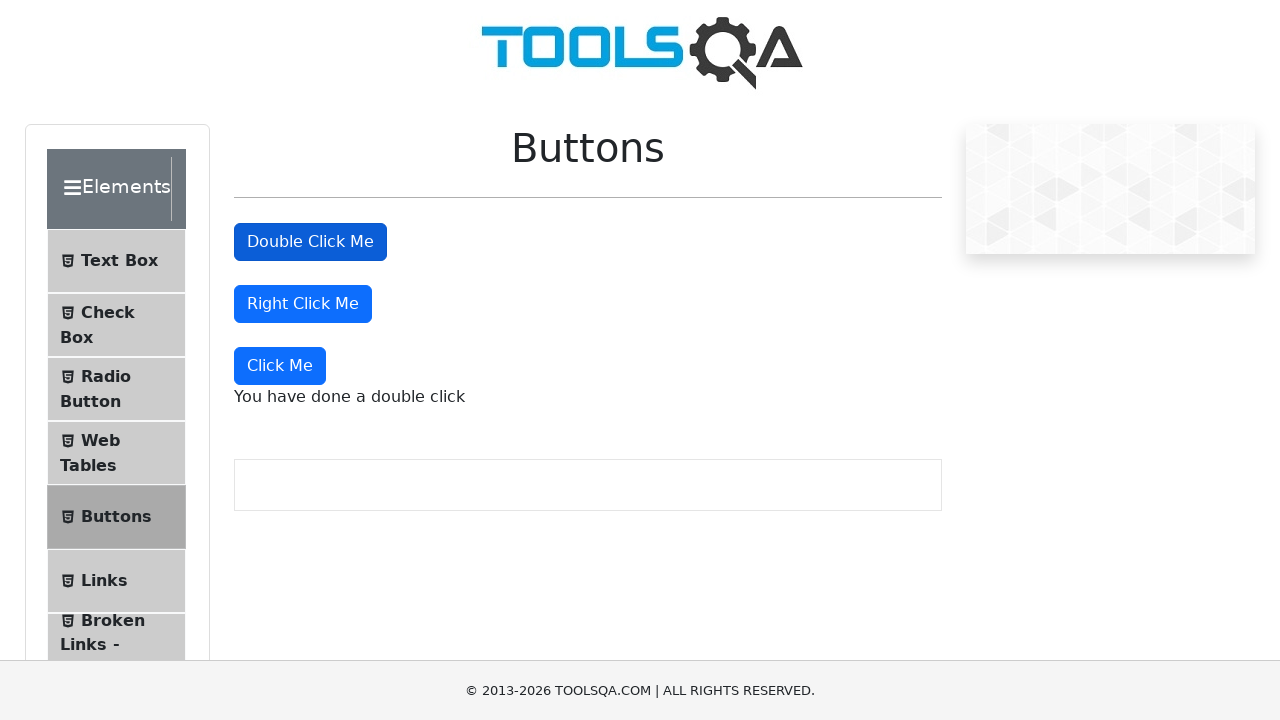

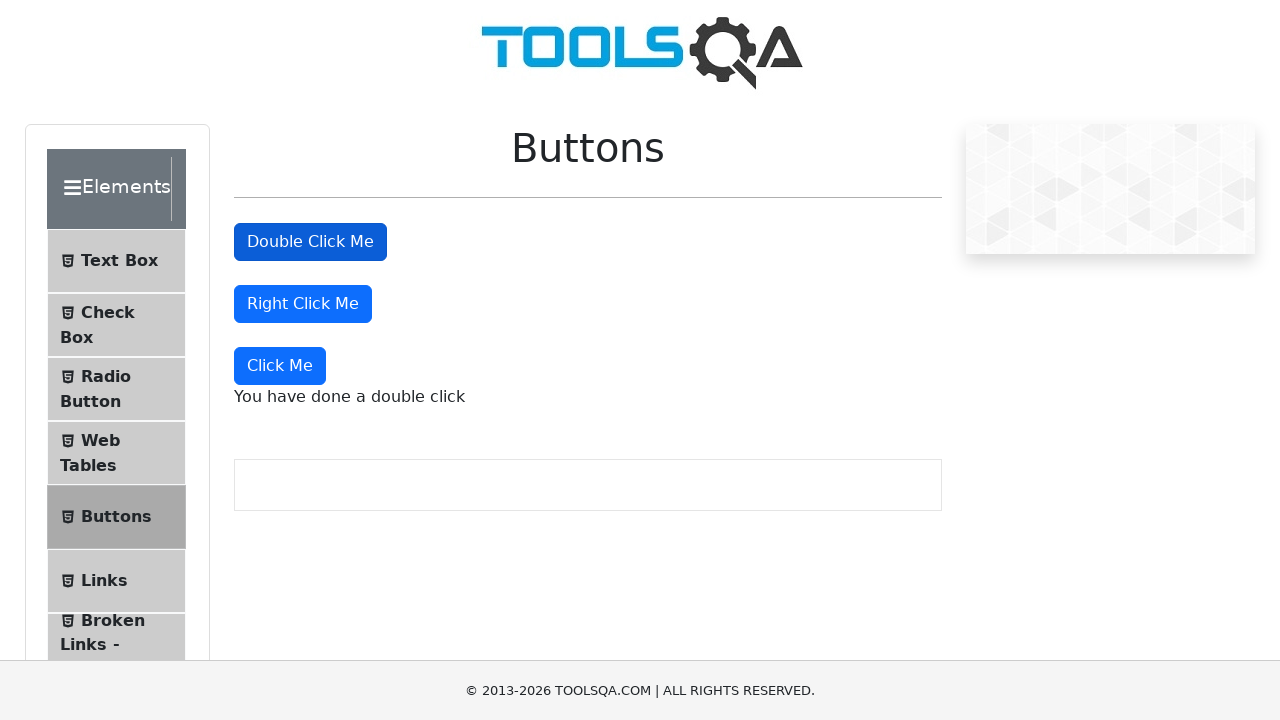